Tests customer login on GlobalsQA banking demo by clicking customer login, selecting Harry Potter from dropdown, logging in, and verifying the welcome message.

Starting URL: https://www.globalsqa.com/angularJs-protractor/BankingProject/#/login

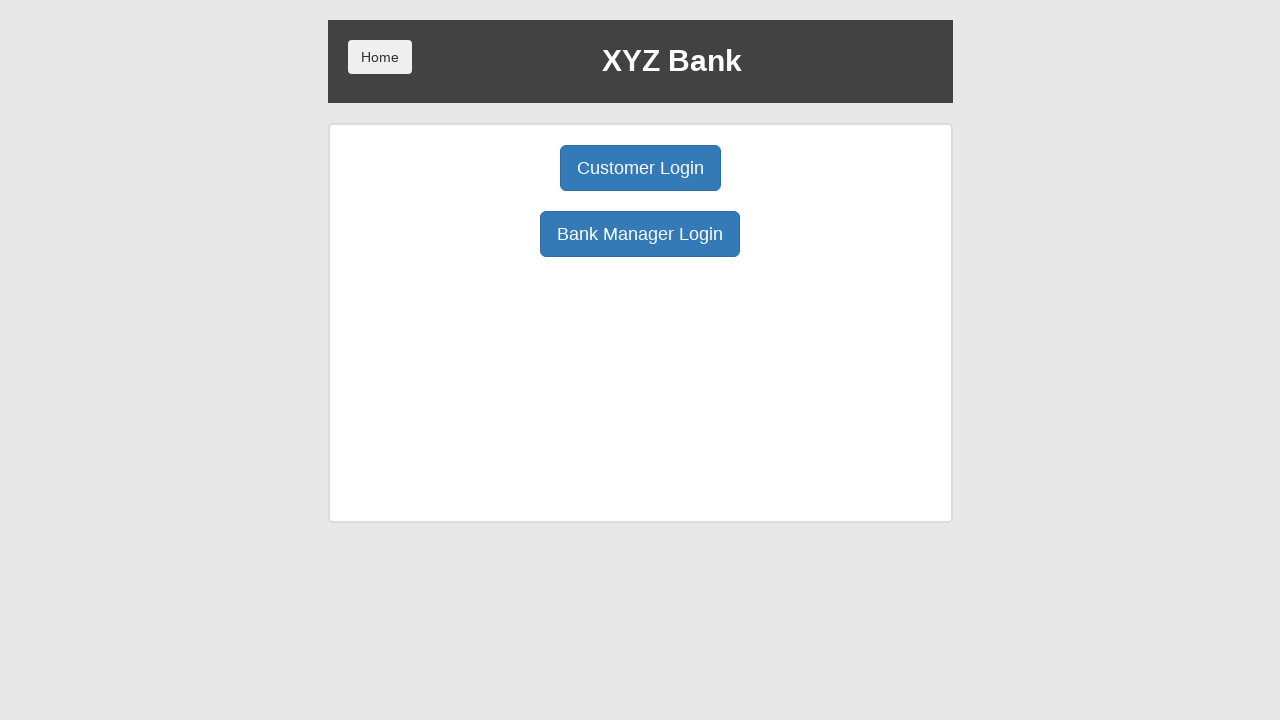

Clicked Customer Login button at (640, 168) on xpath=//button[@ng-click='customer()']
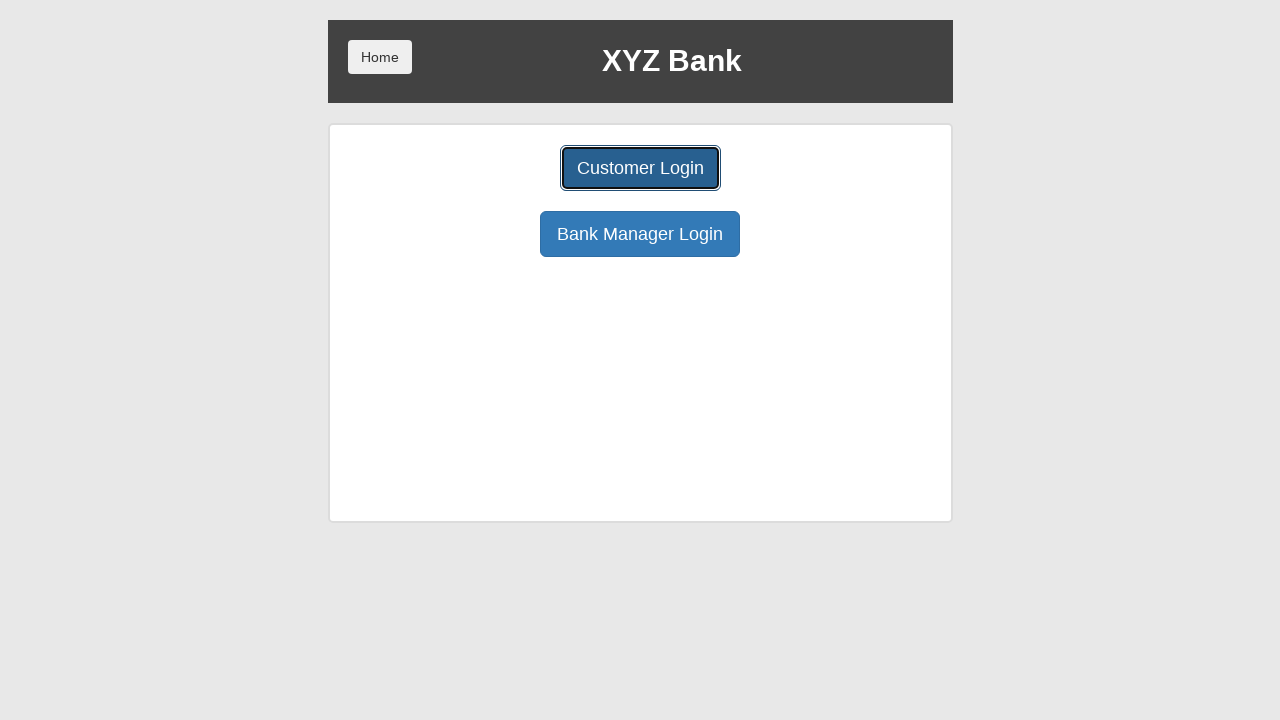

Customer login dropdown loaded
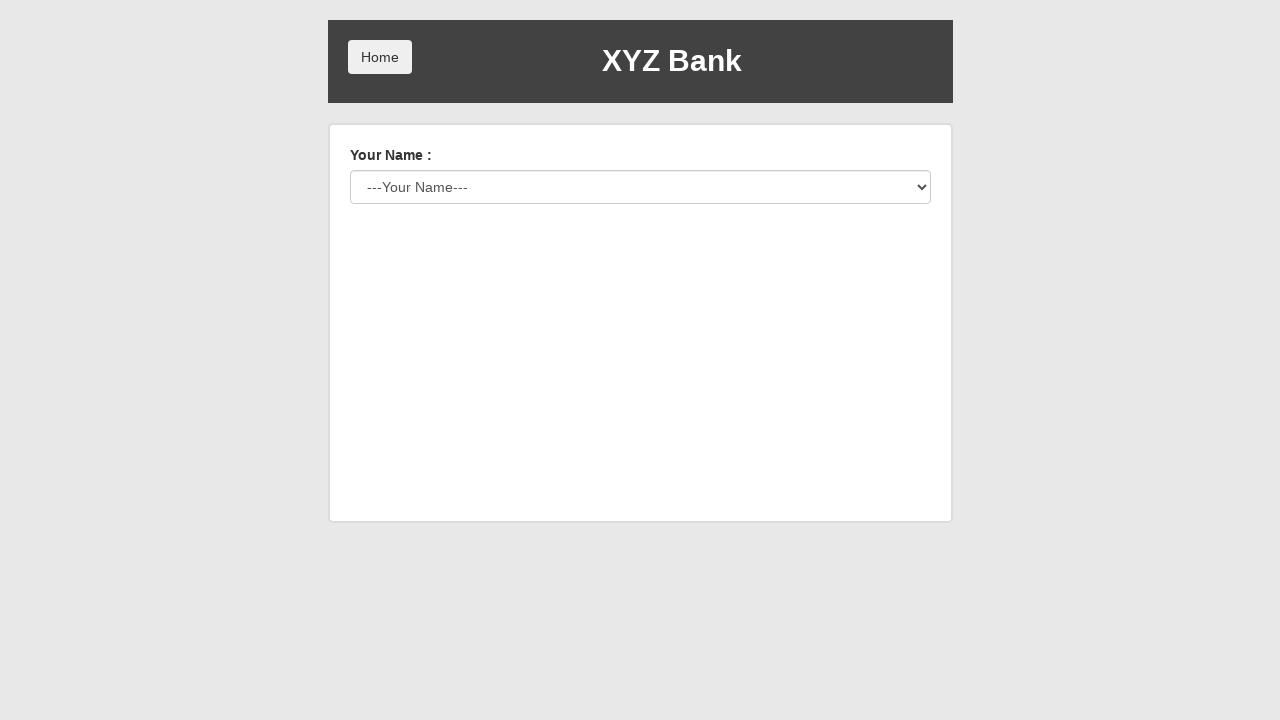

Selected Harry Potter from dropdown (index 2) on #userSelect
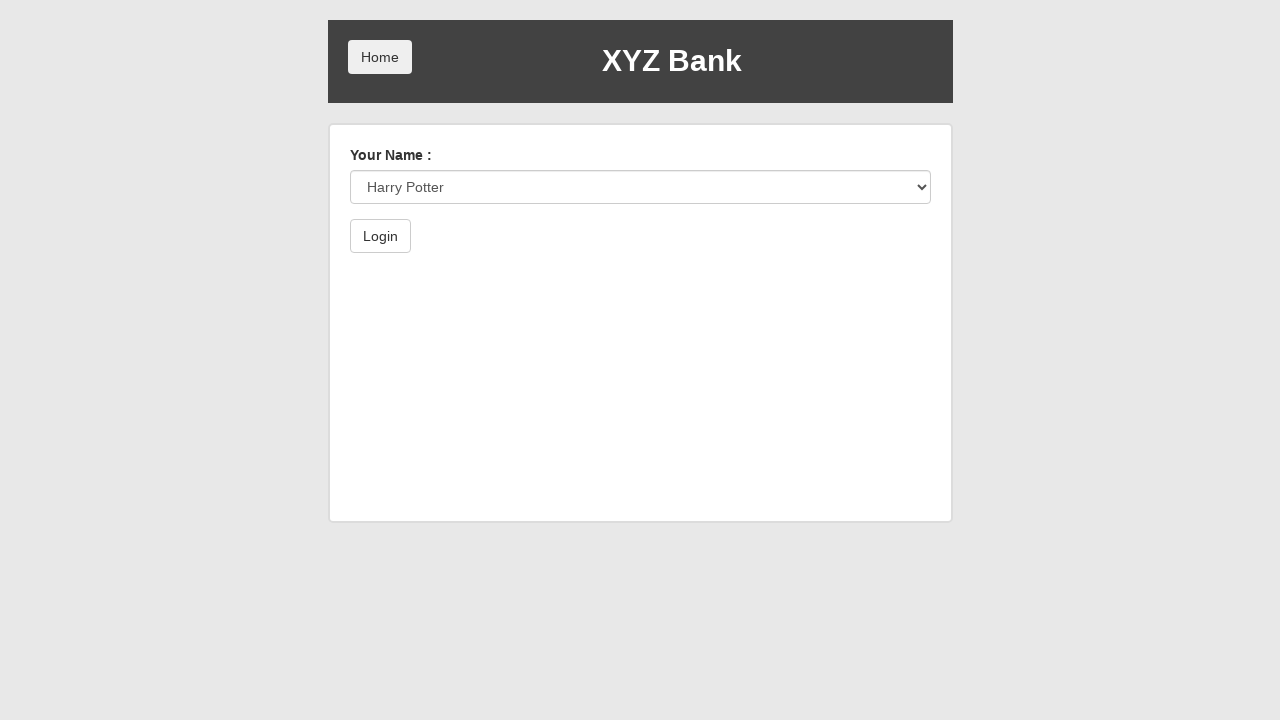

Clicked Login button at (380, 236) on xpath=//button[@type='submit']
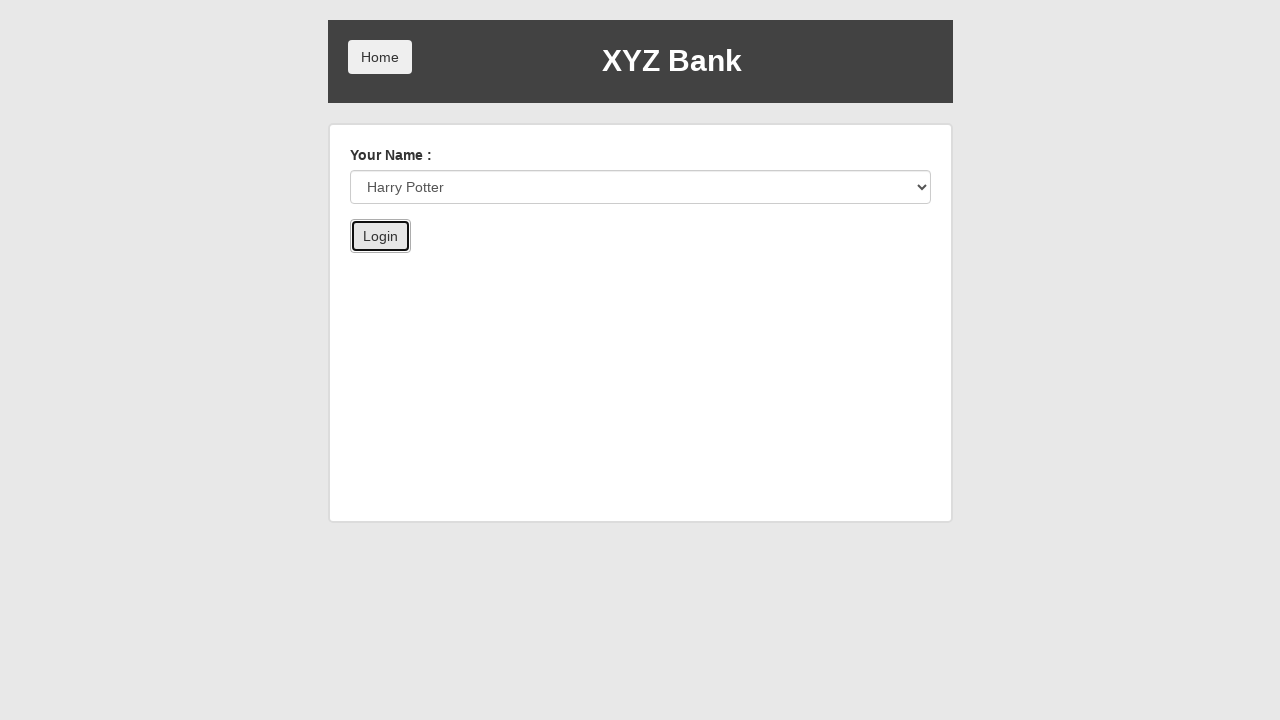

Welcome message appeared - login successful for Harry Potter
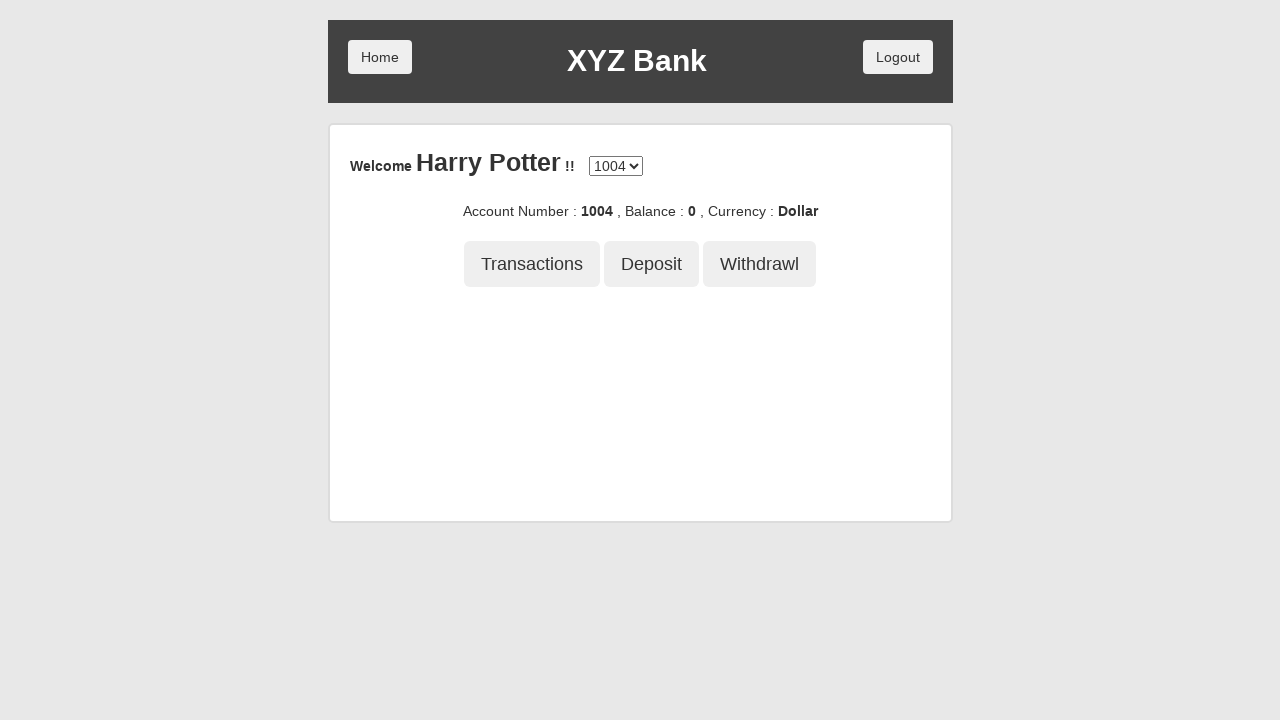

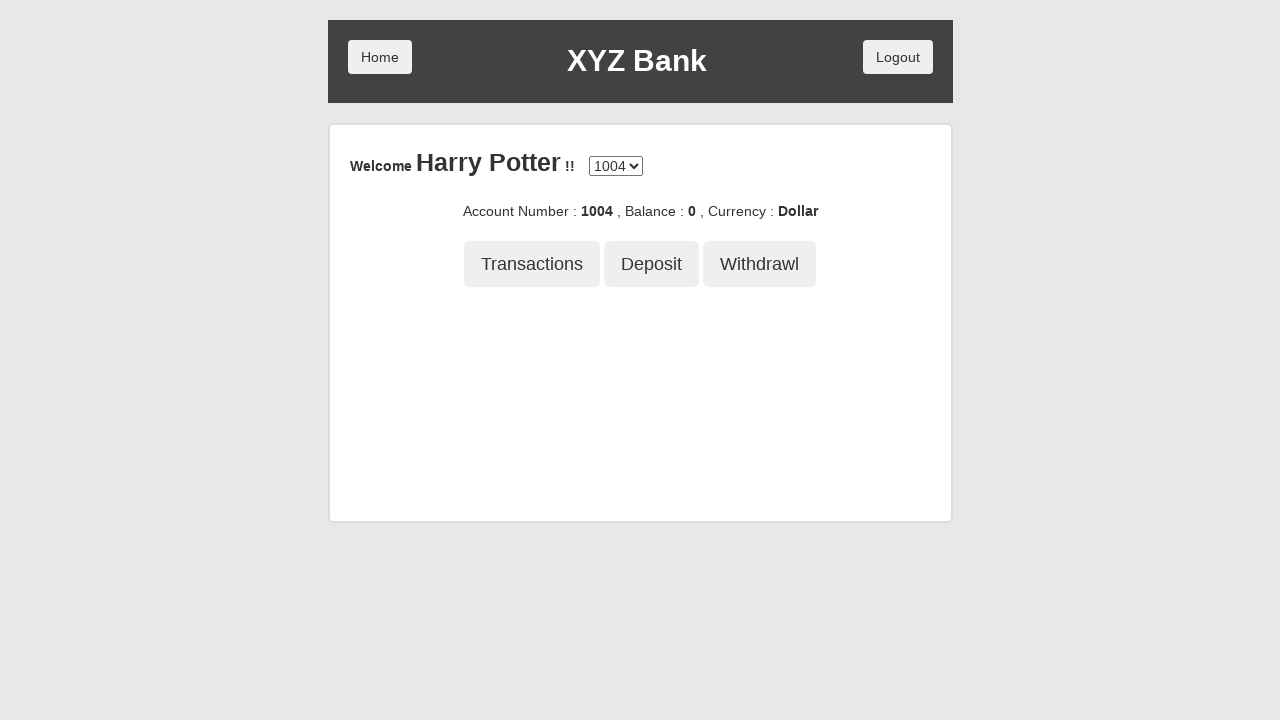